Navigates to the UI Testing Playground, clicks on a feature page link (Class Attribute), and clicks the green success button on that page.

Starting URL: http://www.uitestingplayground.com/

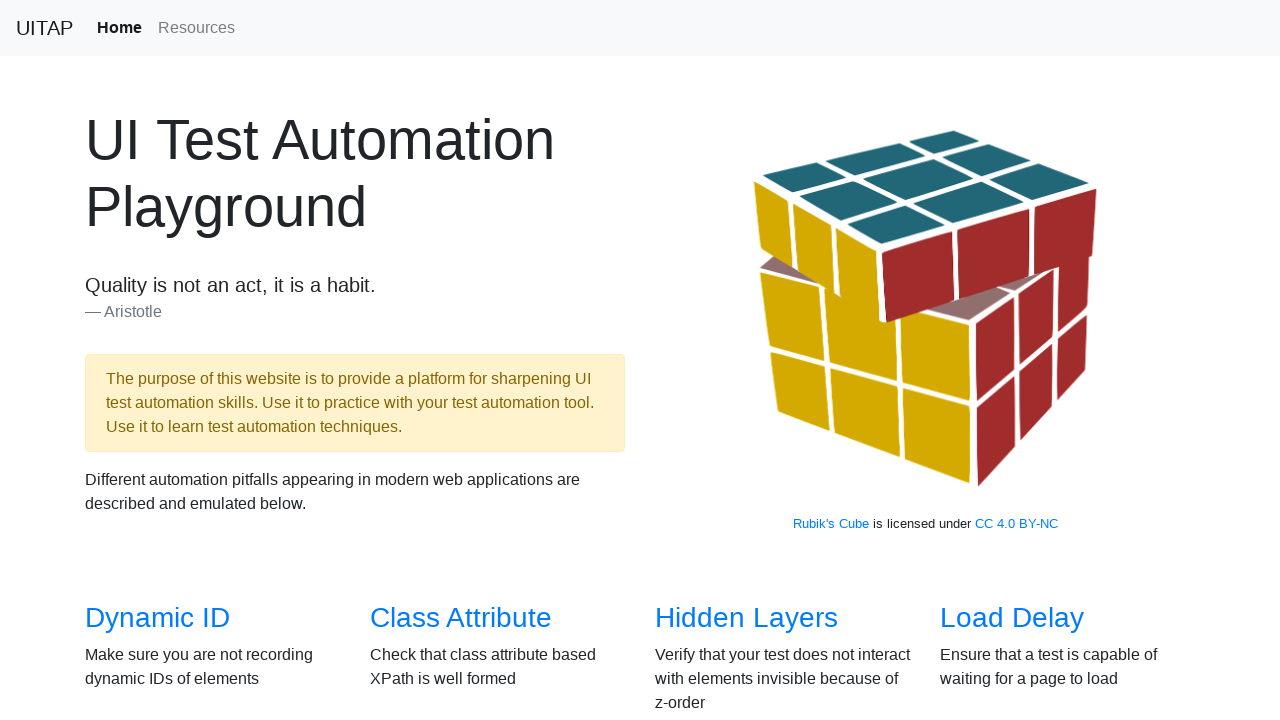

Navigated to UI Testing Playground home page
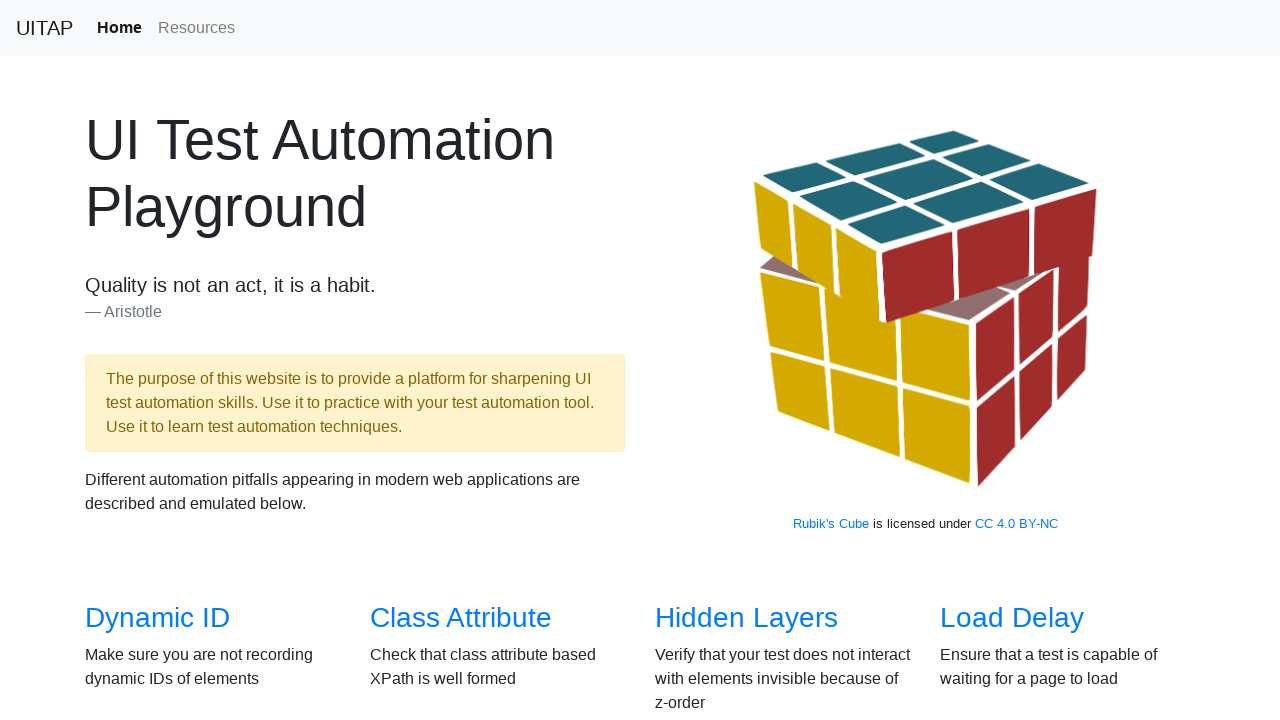

Clicked on Class Attribute feature link at (461, 618) on a:has-text('Class Attribute')
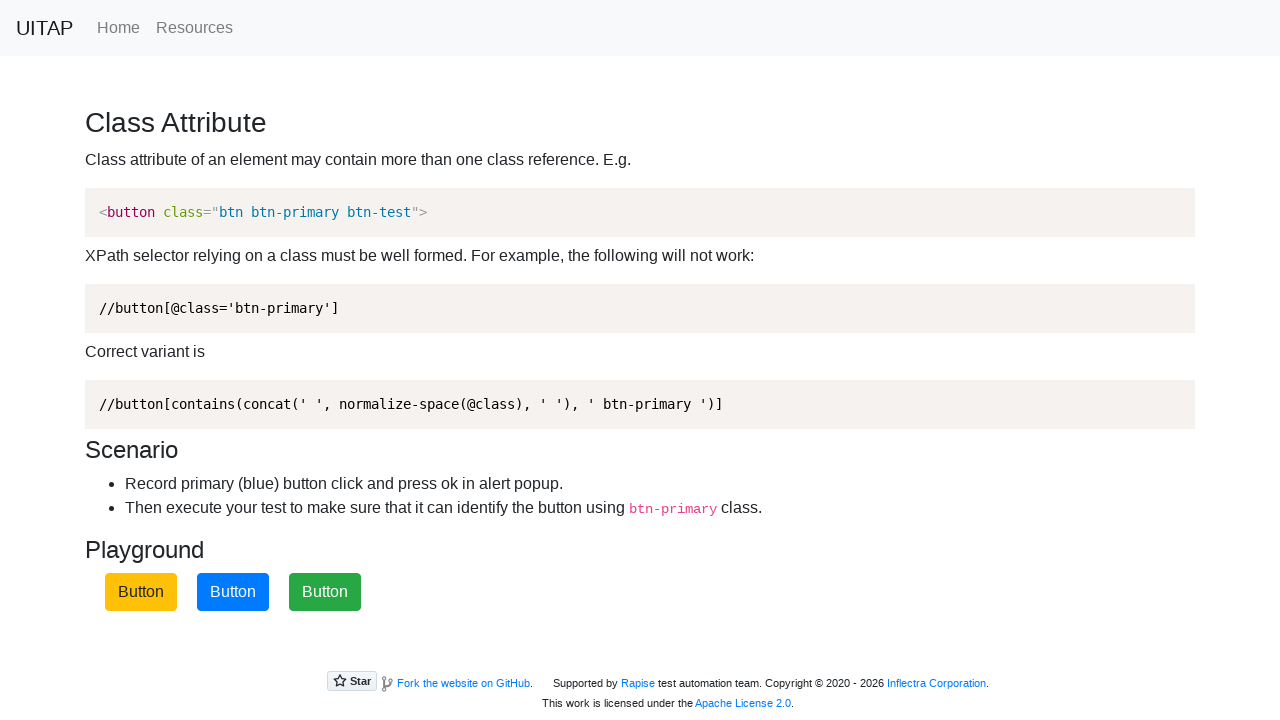

Clicked the green success button at (325, 592) on button.btn.btn-success
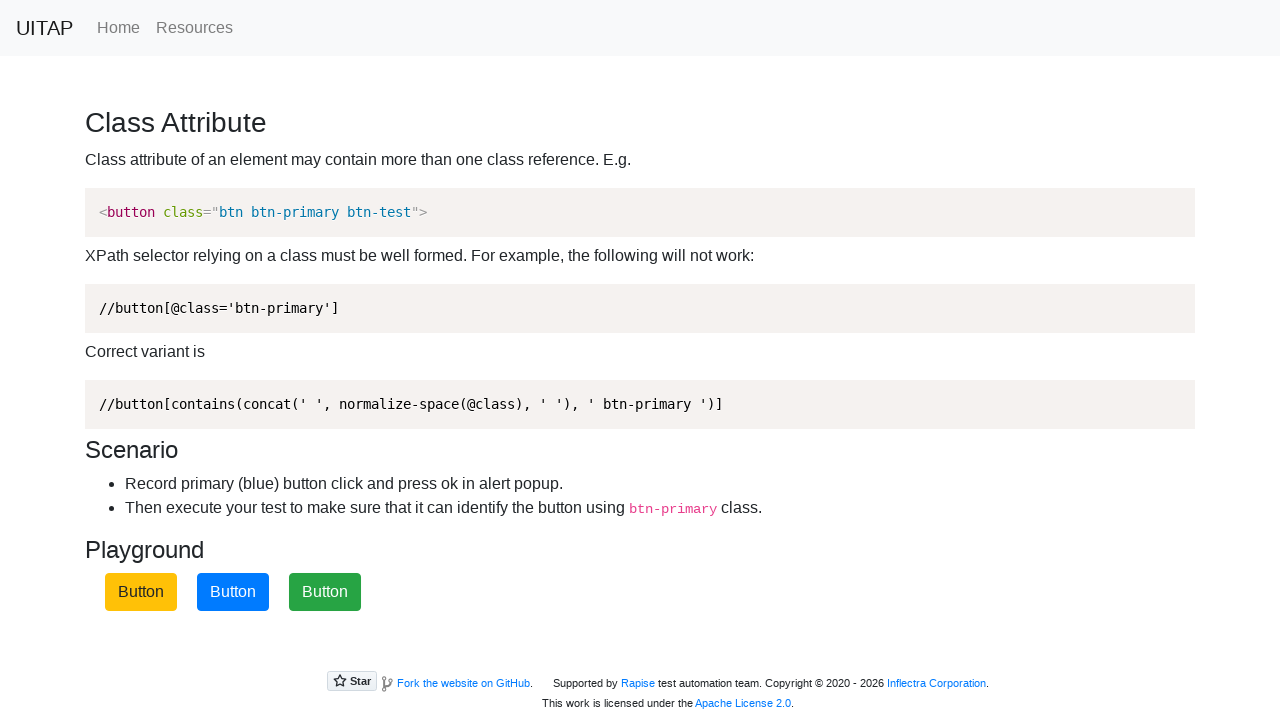

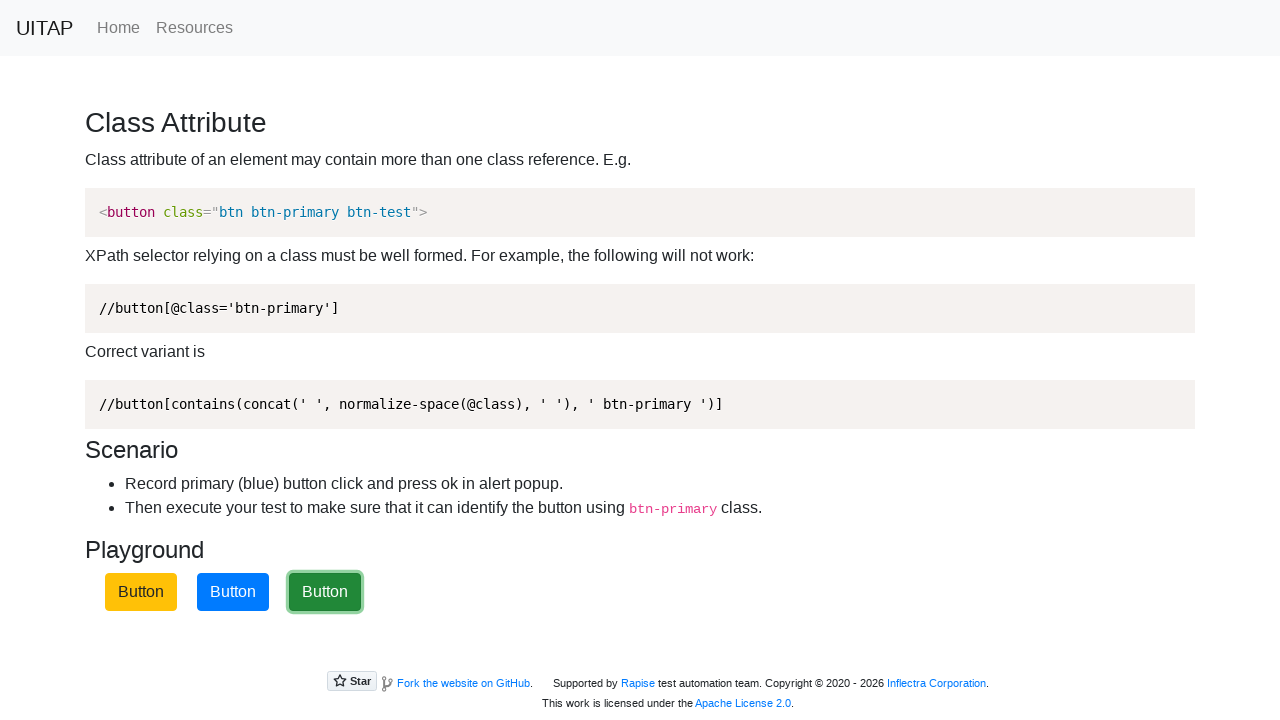